Demonstrates click-hold-move-release pattern for drag and drop

Starting URL: https://crossbrowsertesting.github.io/drag-and-drop

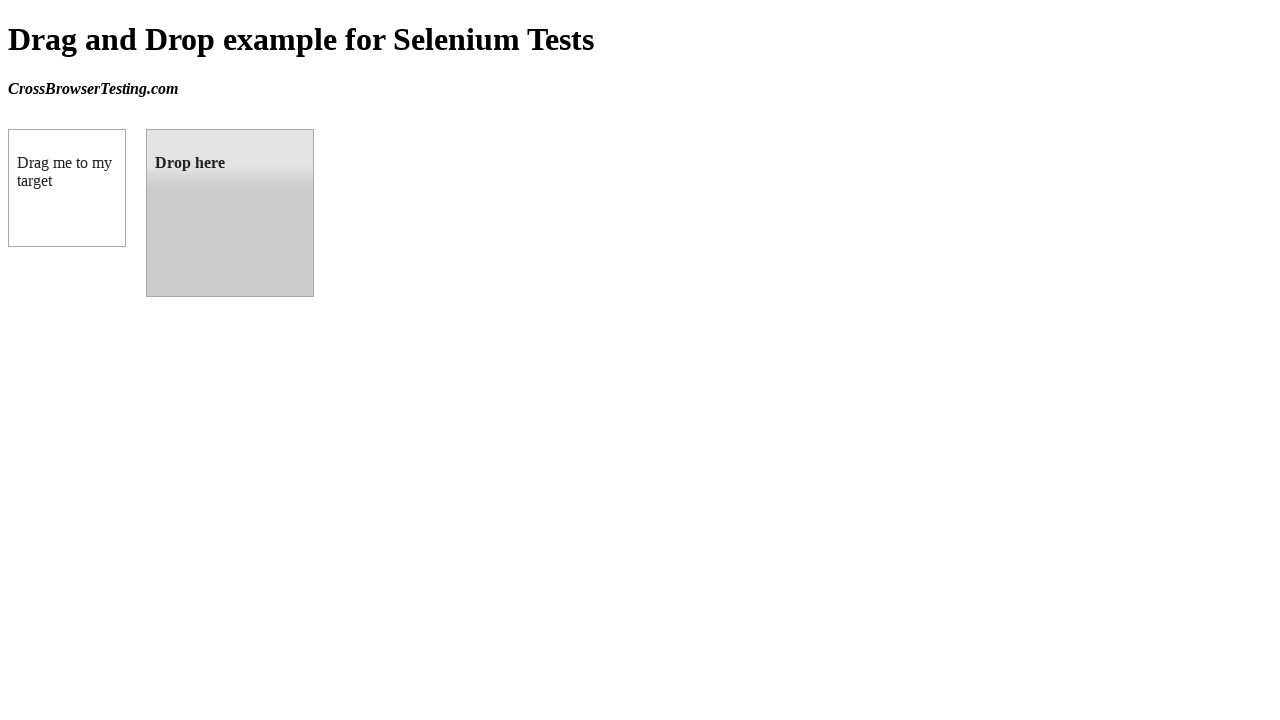

Hovered over draggable element at (67, 188) on #draggable
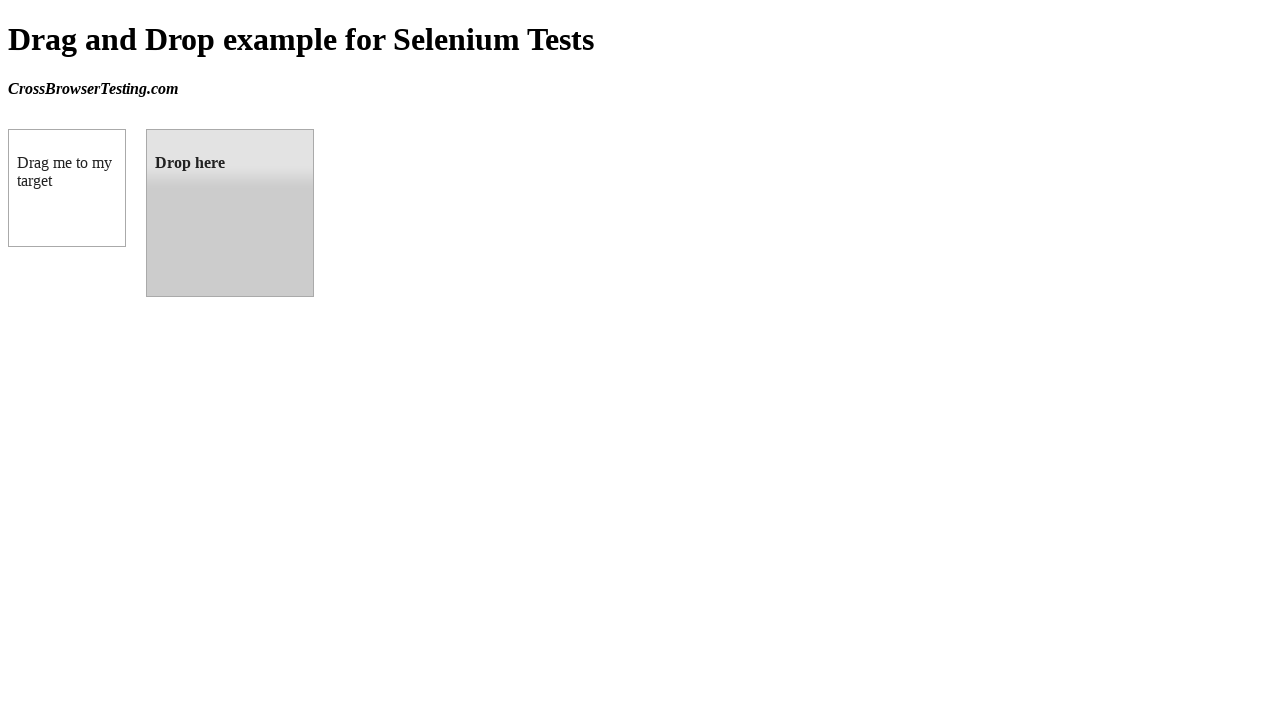

Pressed and held mouse button on draggable element at (67, 188)
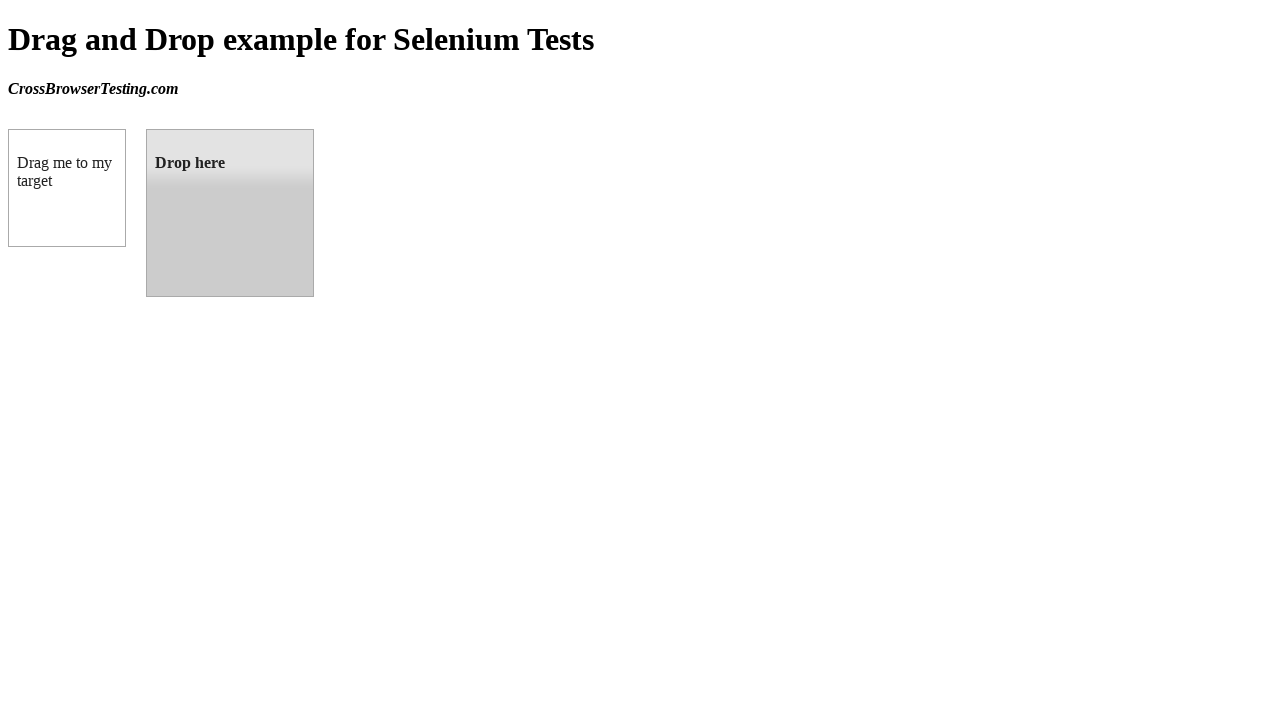

Moved dragged element to droppable target at (230, 213) on #droppable
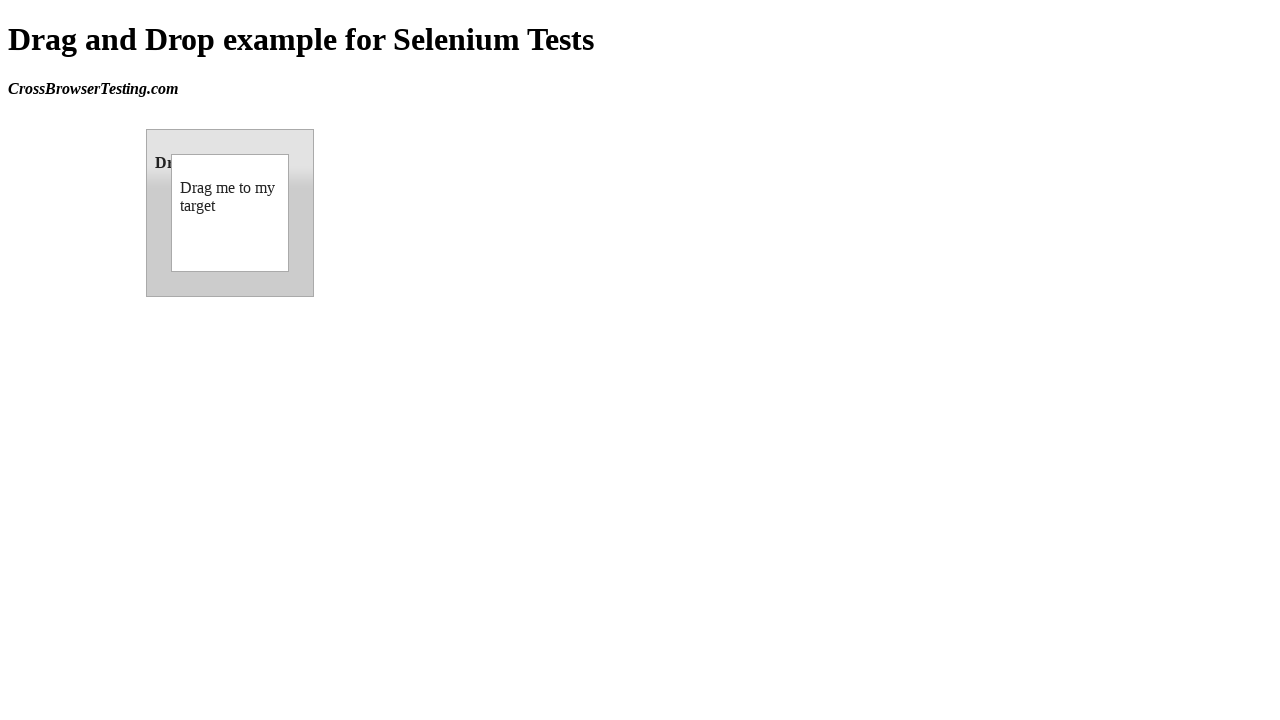

Released mouse button to complete drag and drop at (230, 213)
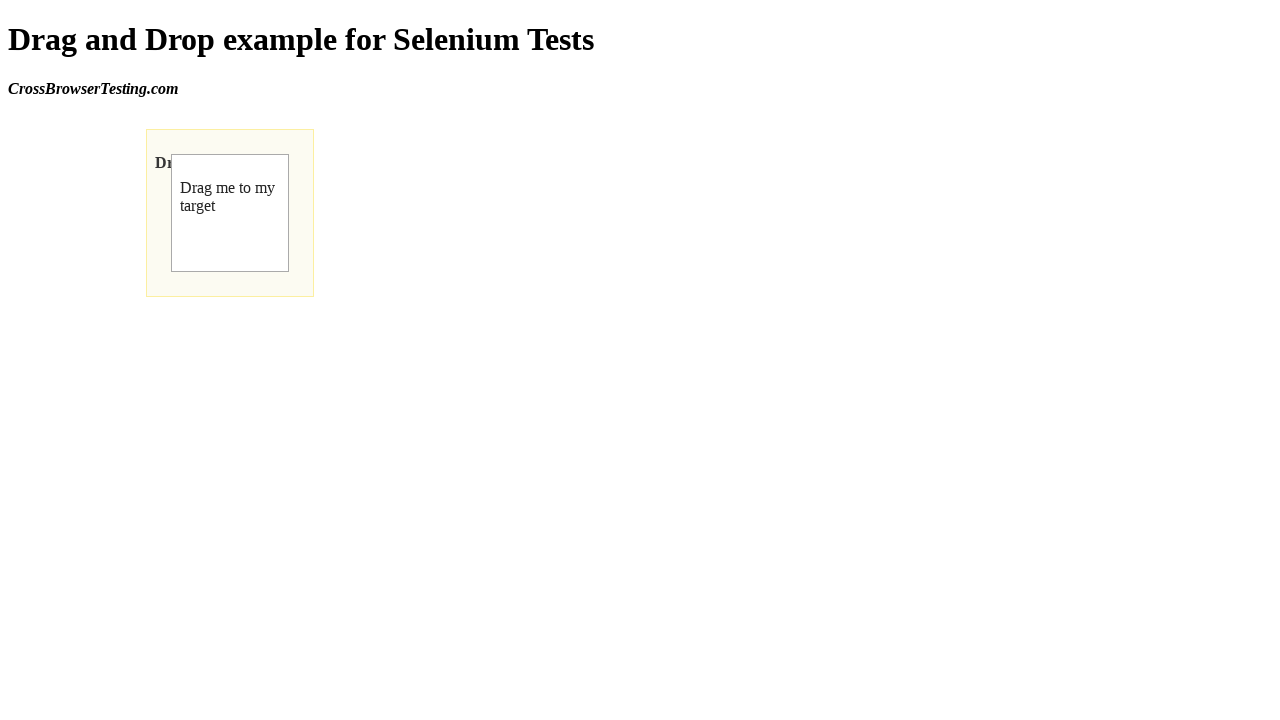

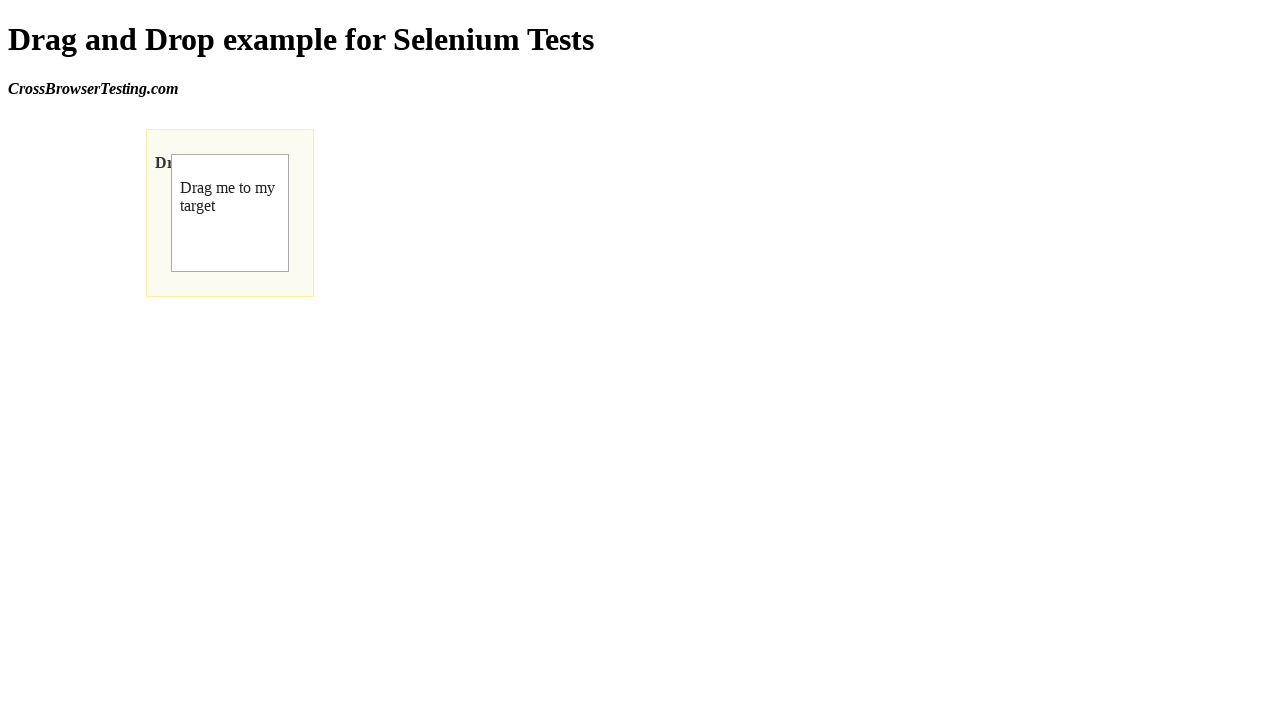